Tests navigation by clicking the Blog link and then filling a search input field with a query term, demonstrating wait functionality on a test automation practice site.

Starting URL: https://testautomationpractice.blogspot.com/

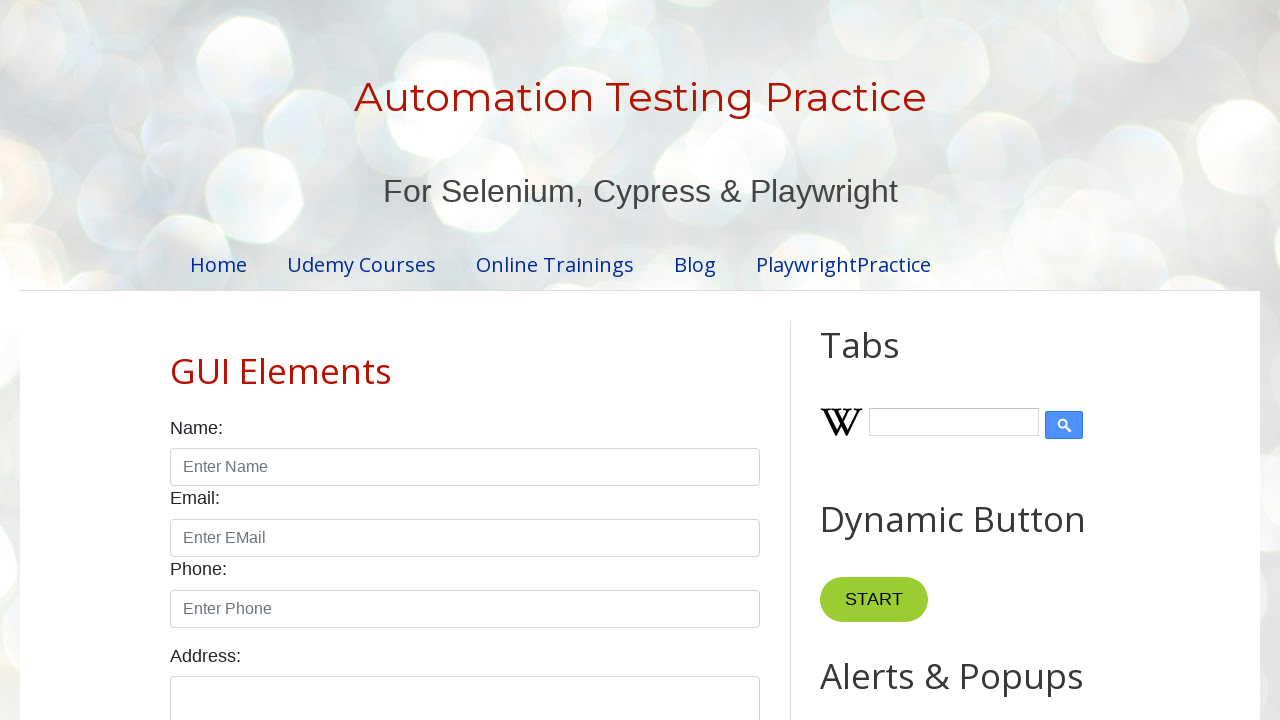

Clicked on the Blog link at (695, 264) on xpath=//a[text()='Blog']
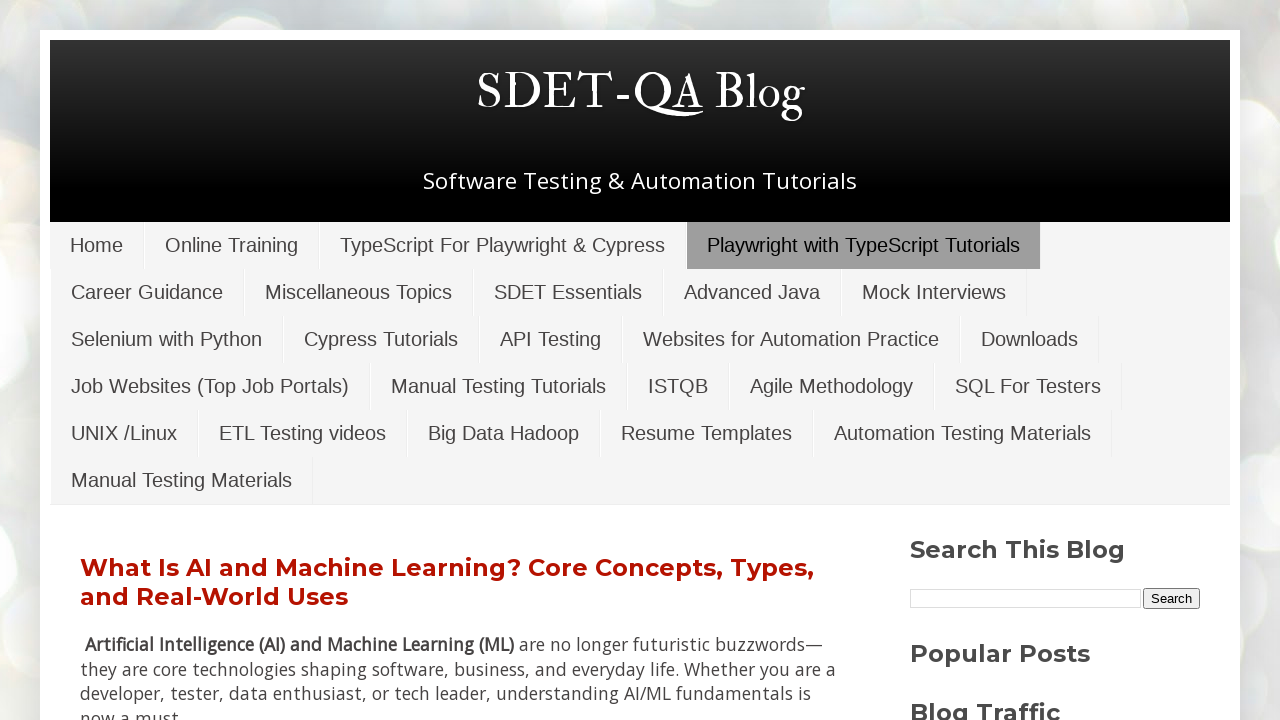

Search input field became available
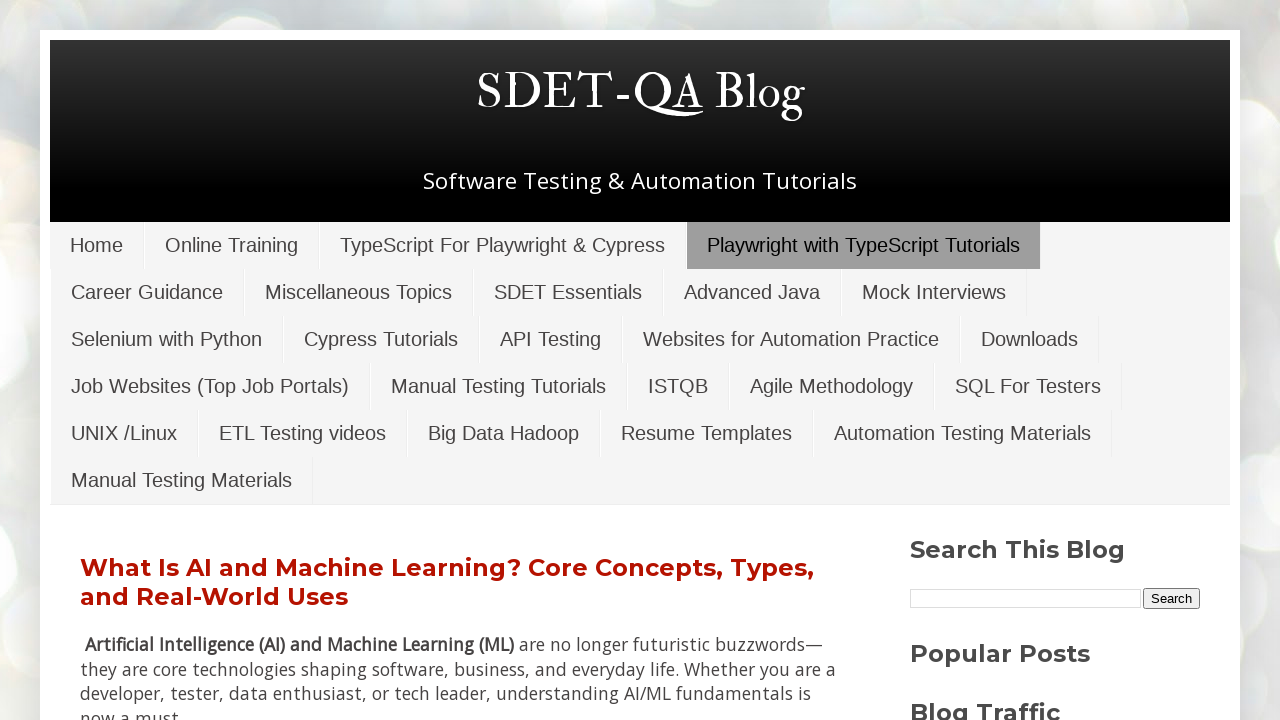

Filled search input field with 'vimal' on input[name='q']
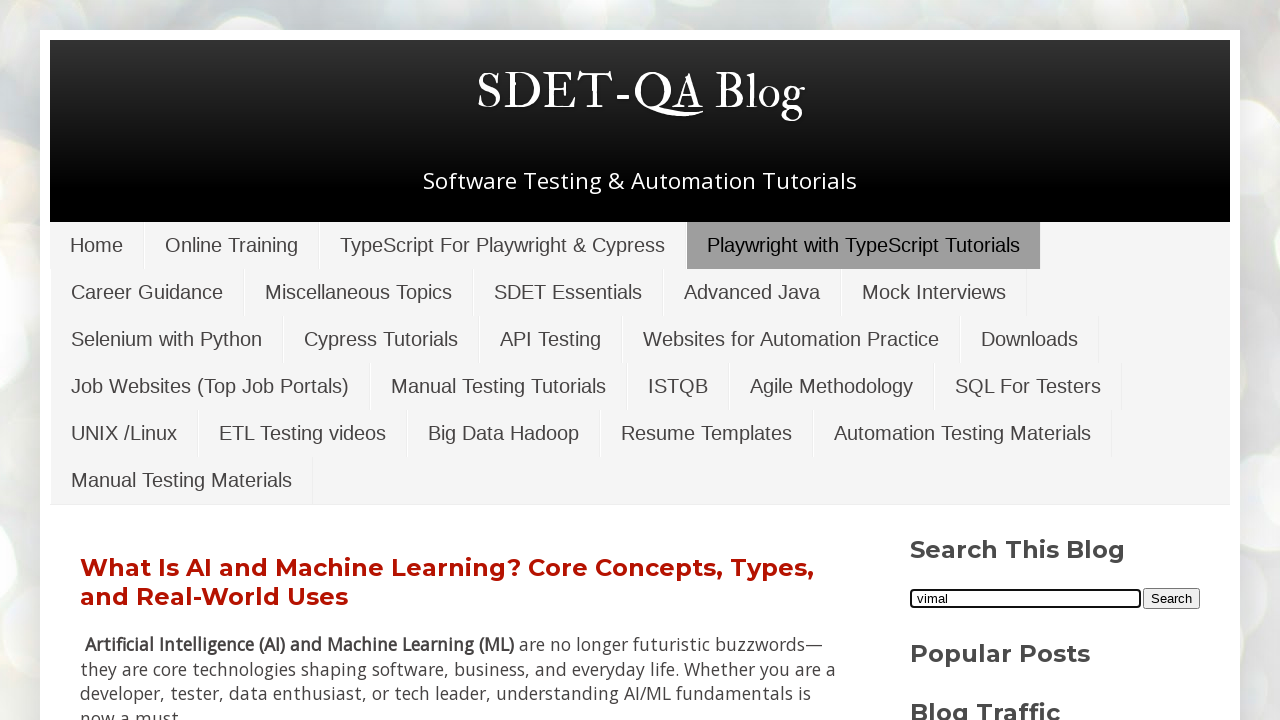

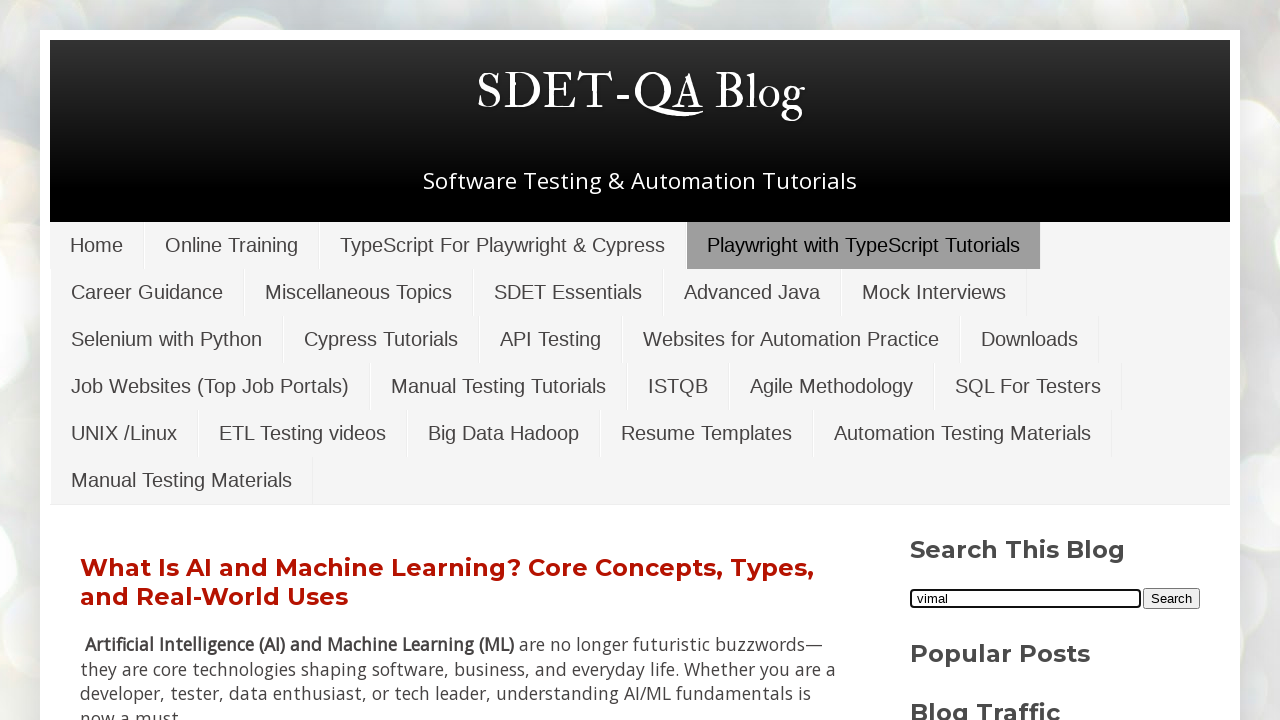